Tests that clicking the login button with only username entered shows a "Password is required" error message

Starting URL: https://www.saucedemo.com/

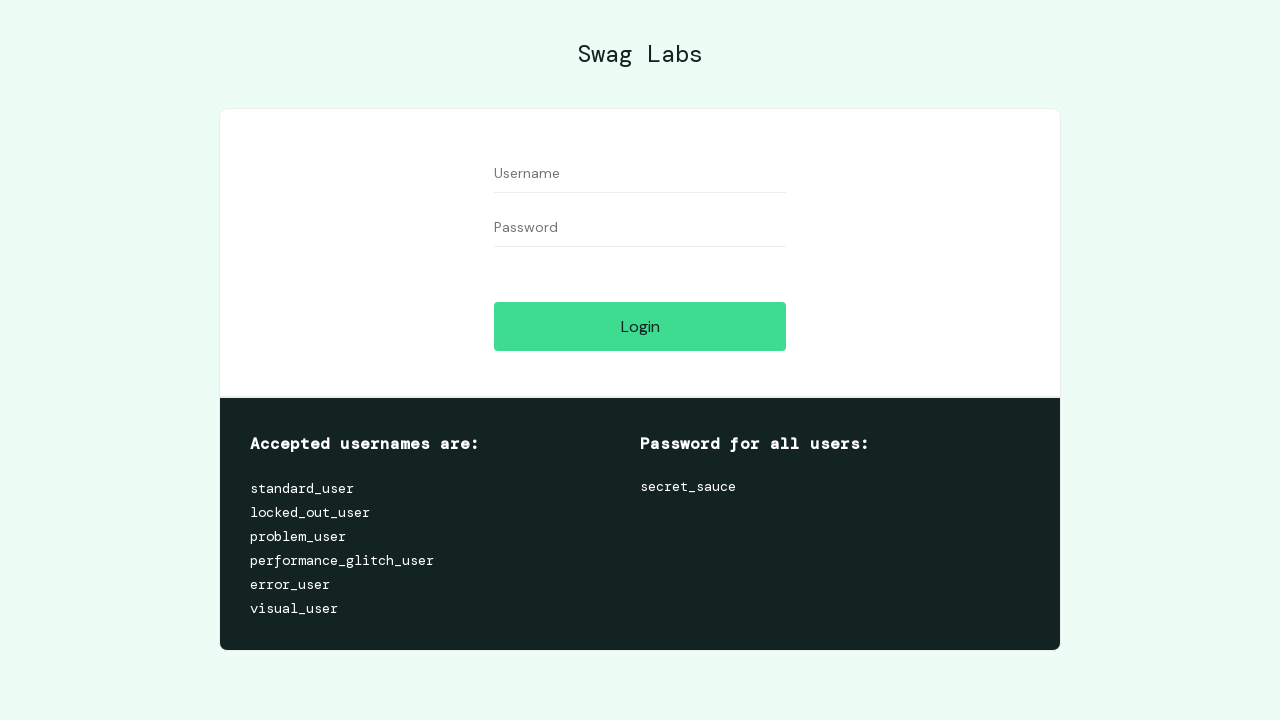

Entered username '1' in the username field on #user-name
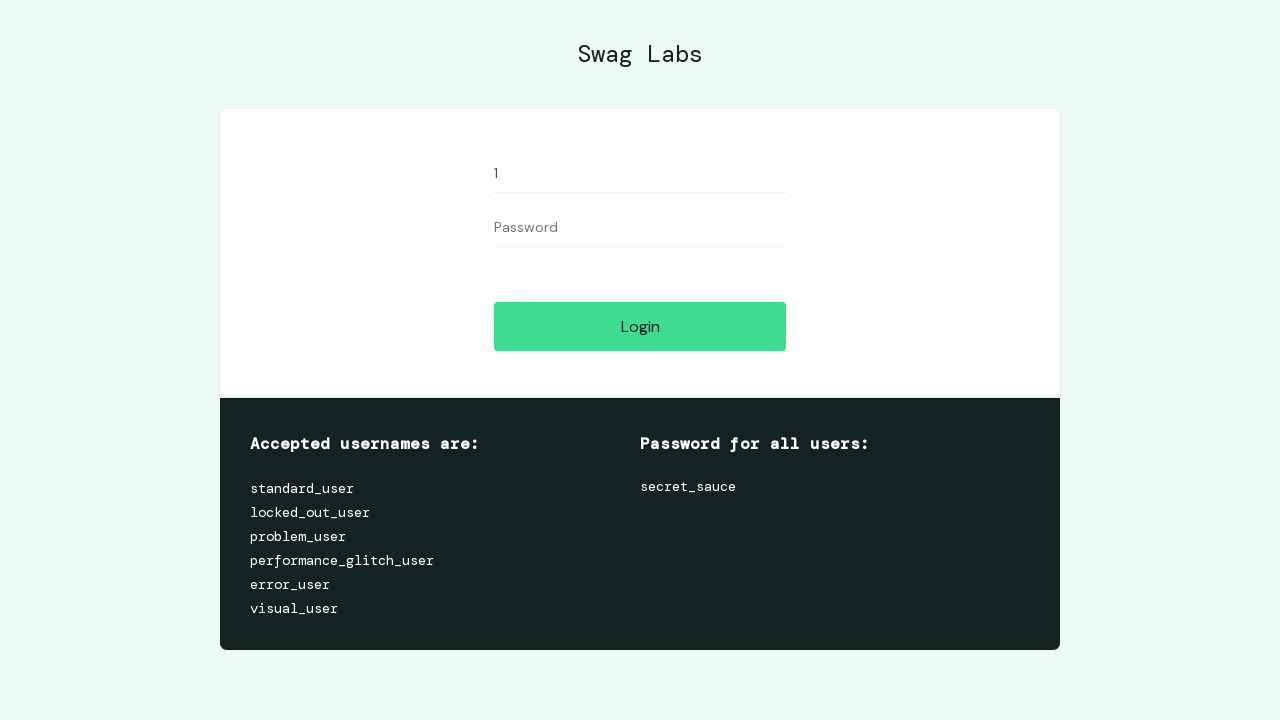

Clicked login button with only username entered at (640, 326) on #login-button
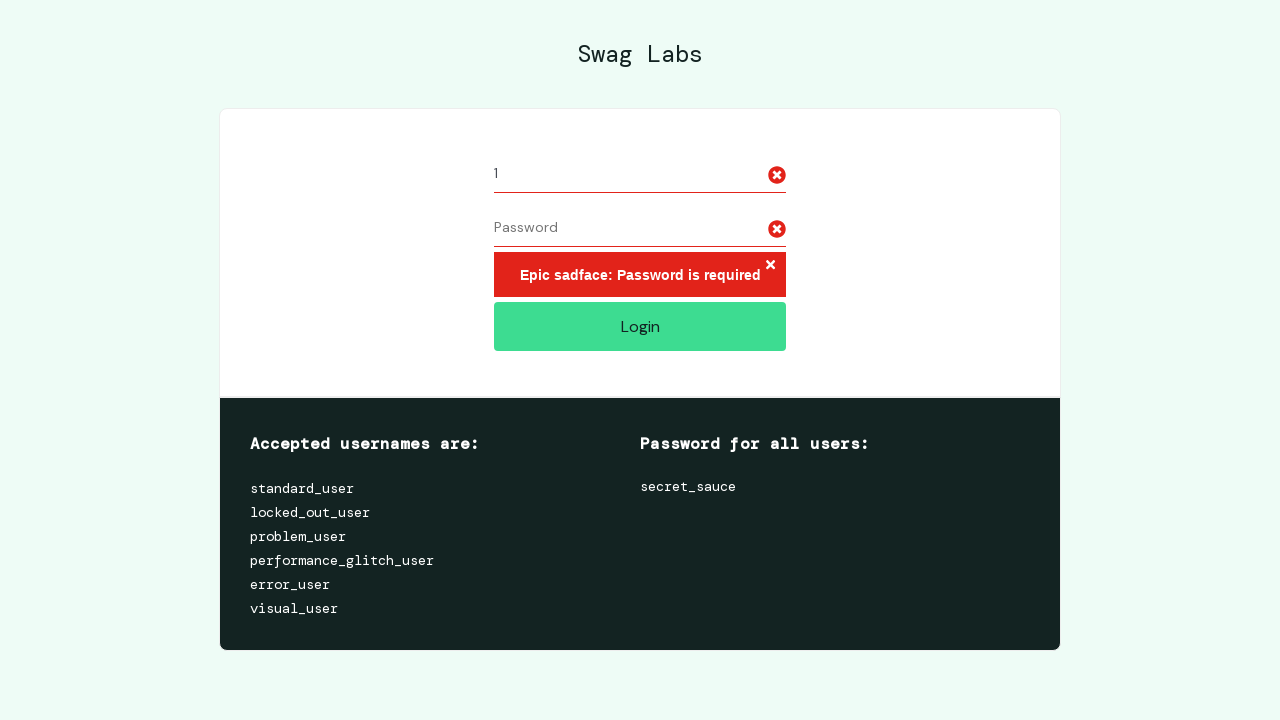

Password is required error message appeared
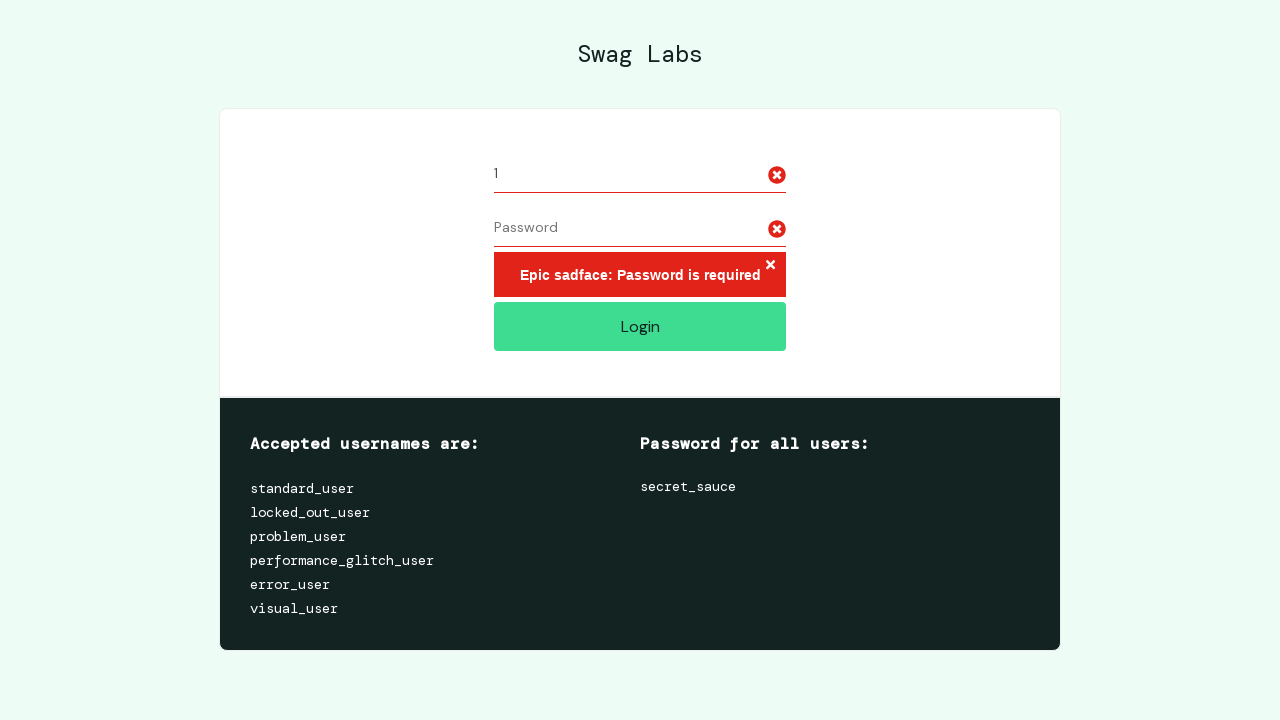

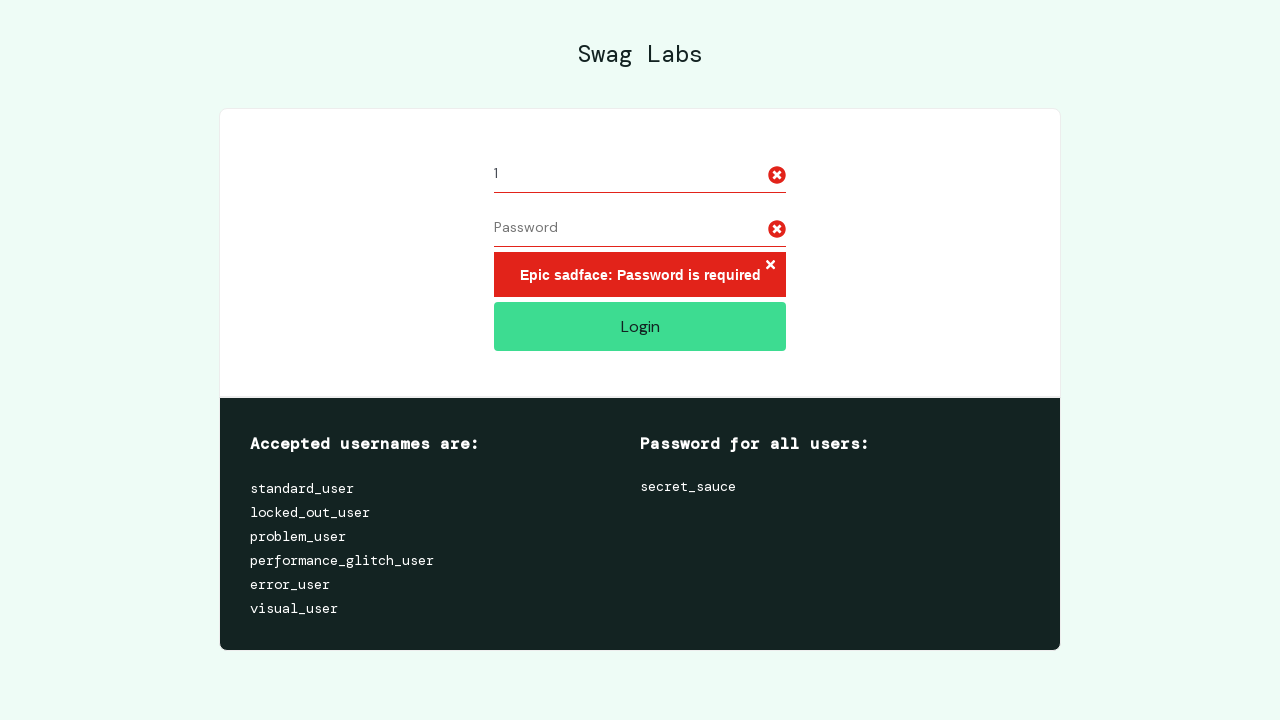